Navigates to the Brazilian Transparency Portal's PEP (Politically Exposed Persons) data download page and clicks the download button to initiate a file download.

Starting URL: https://portaldatransparencia.gov.br/download-de-dados/pep

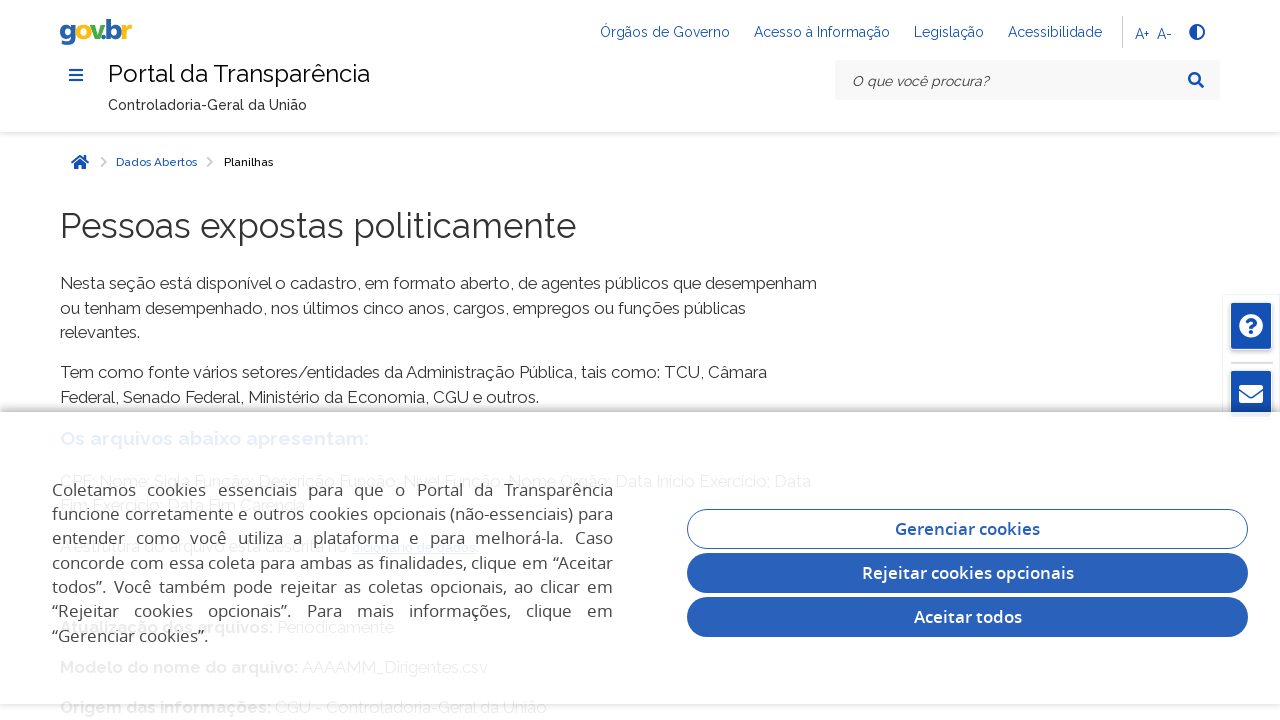

Download button selector '#btn' is present on PEP data download page
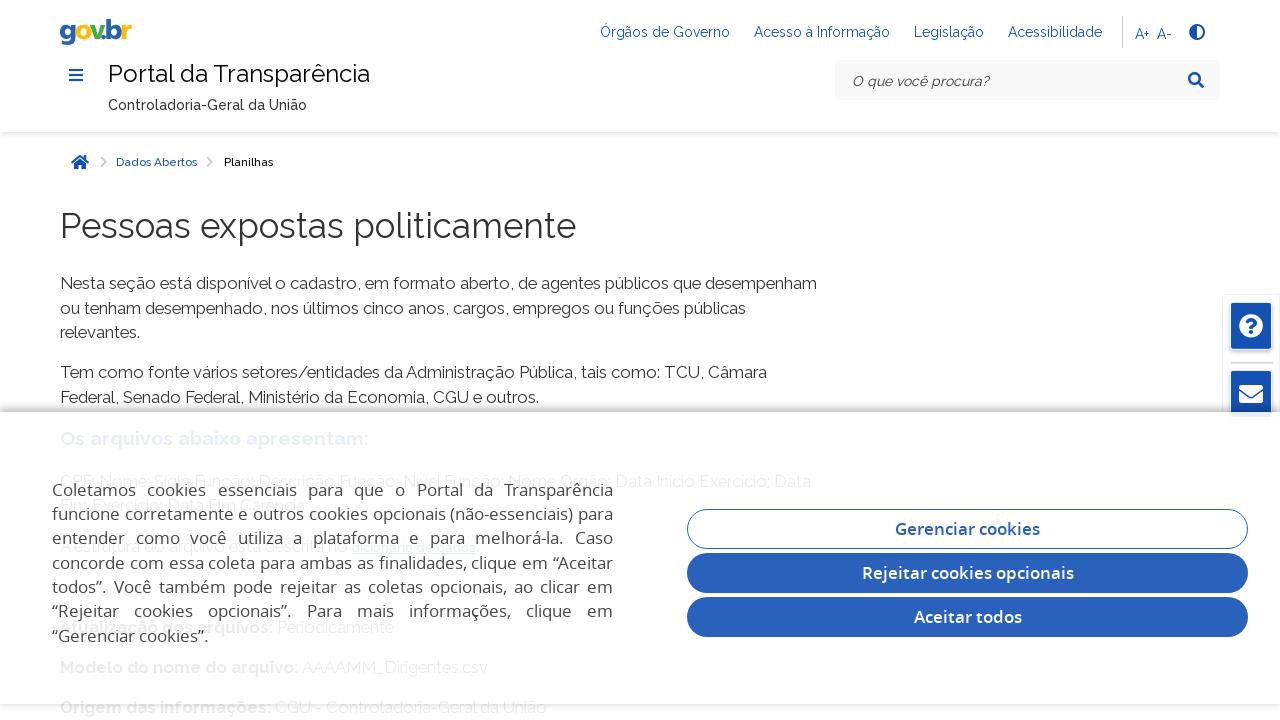

Located the download button element
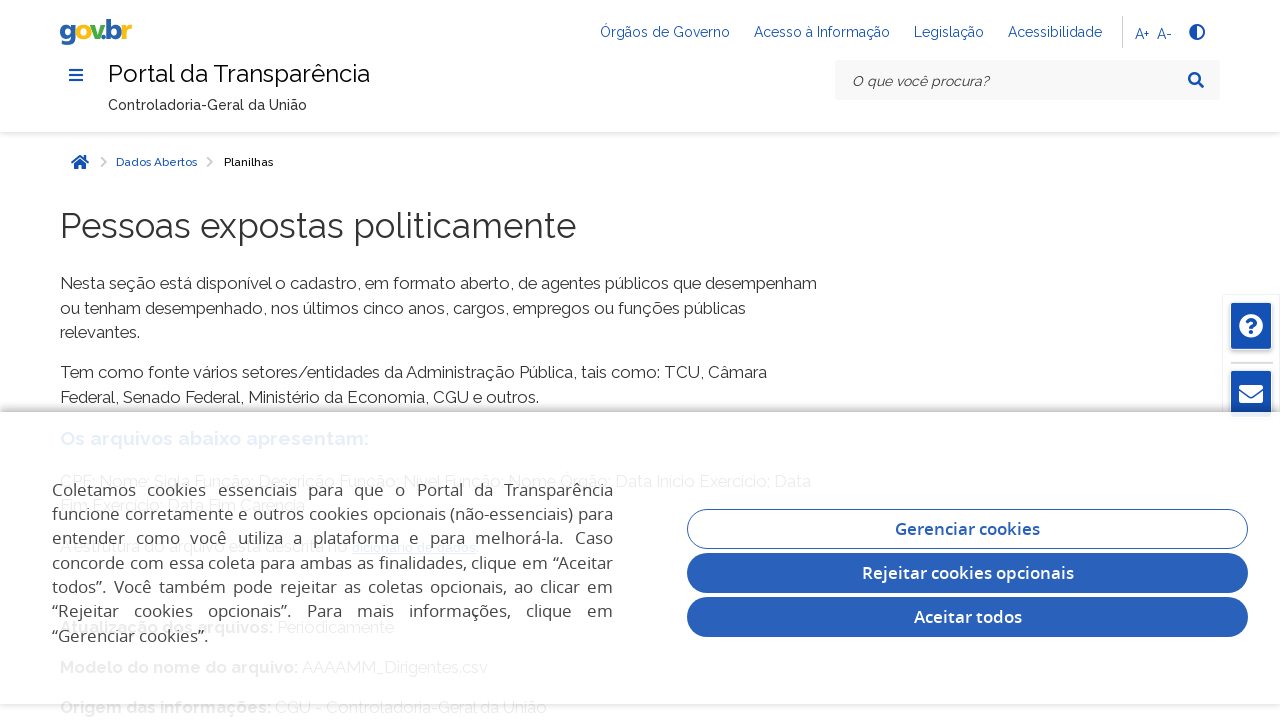

Download button is visible and ready to click
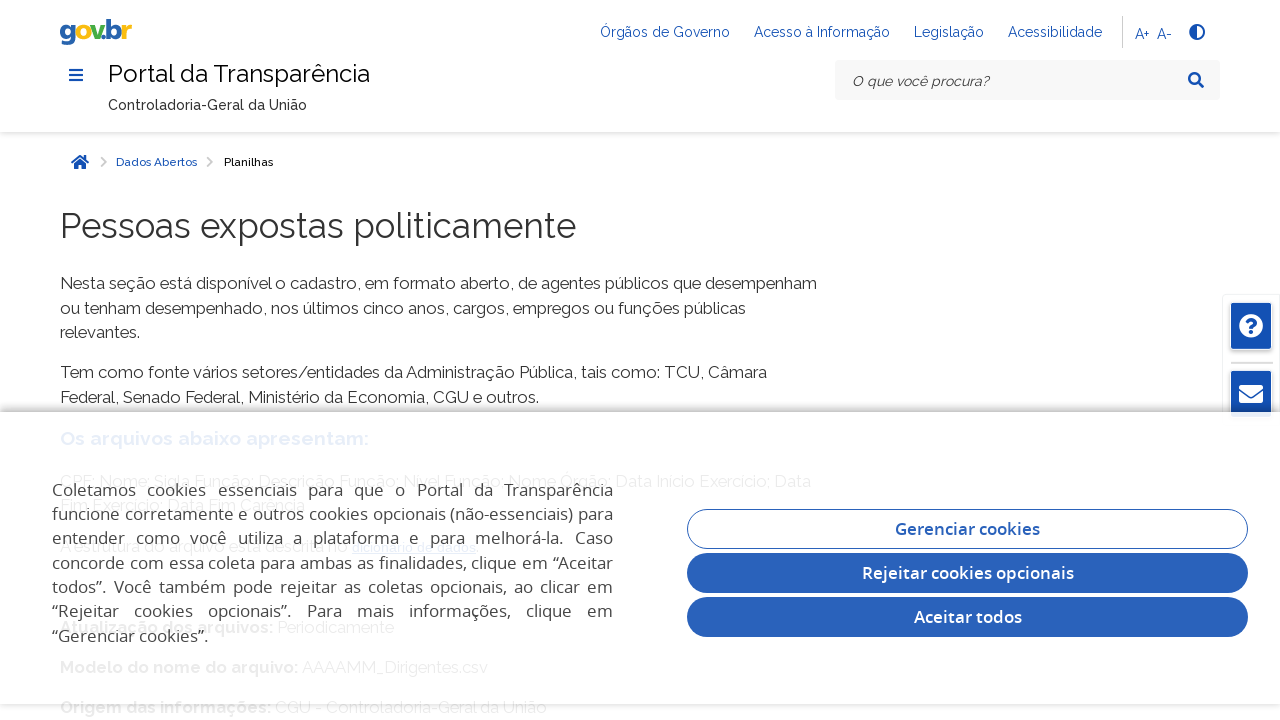

Clicked the download button to initiate PEP data file download at (110, 361) on #btn
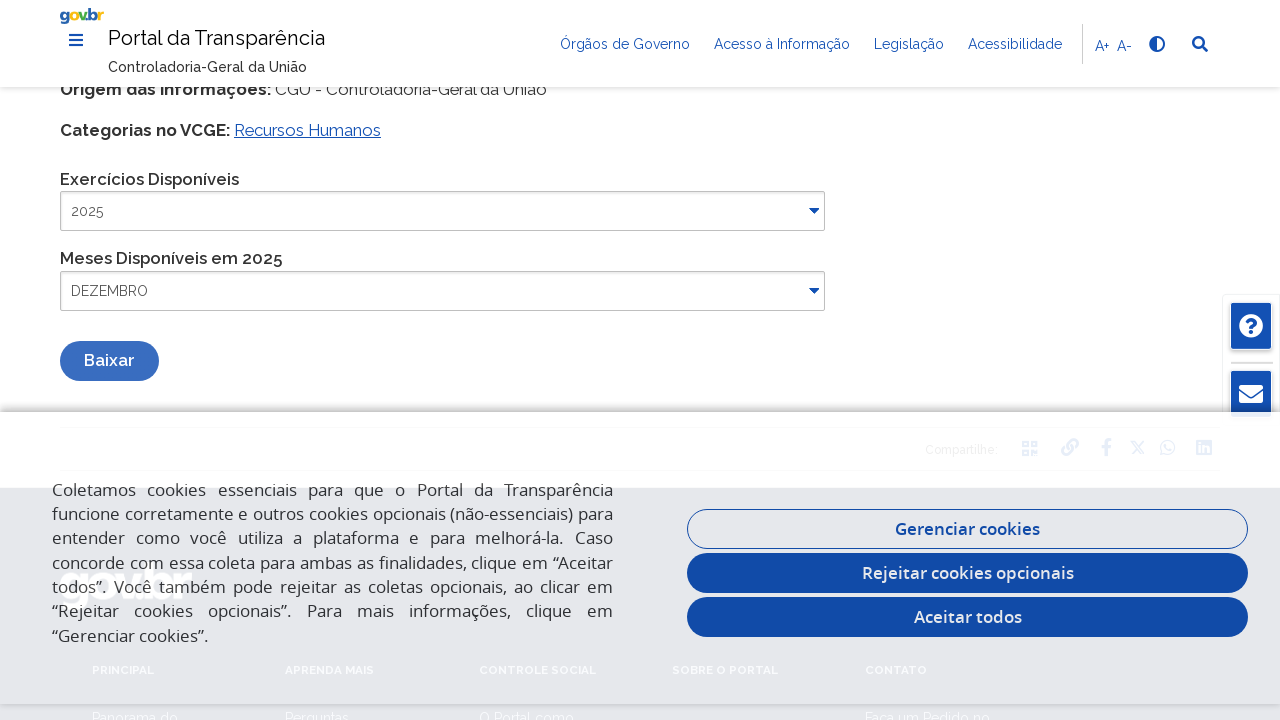

Waited 2 seconds for download to initiate
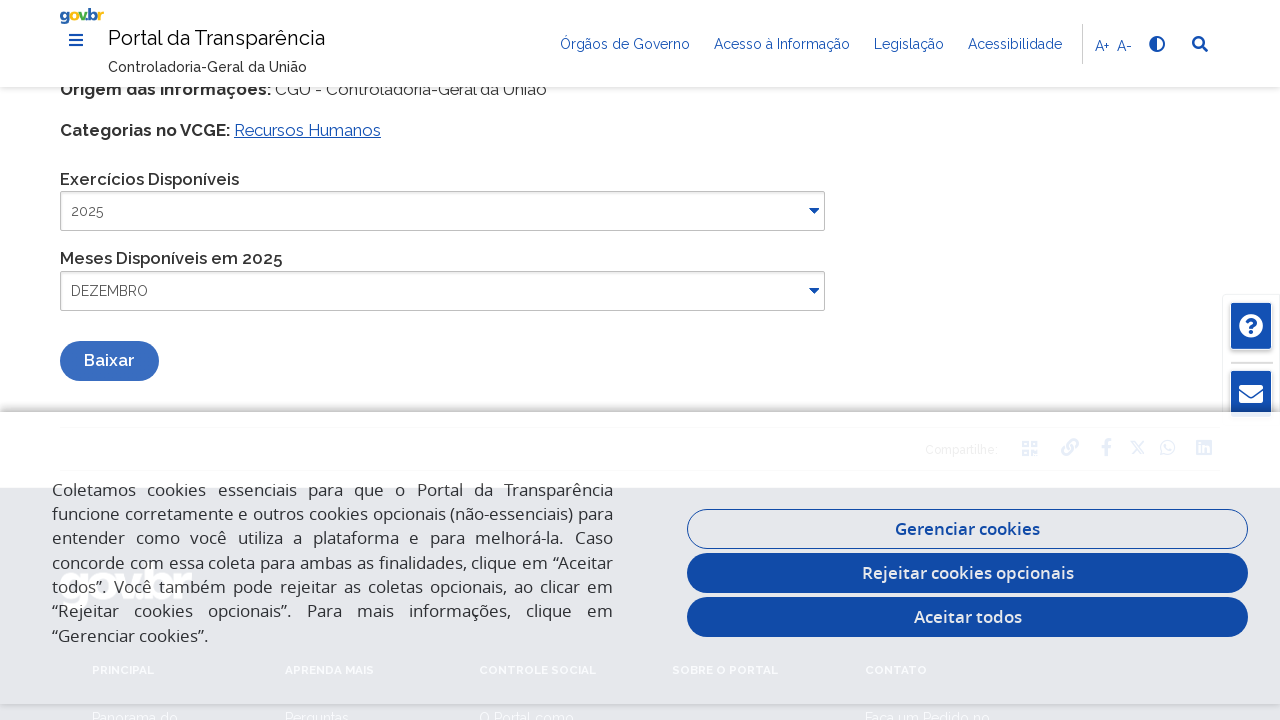

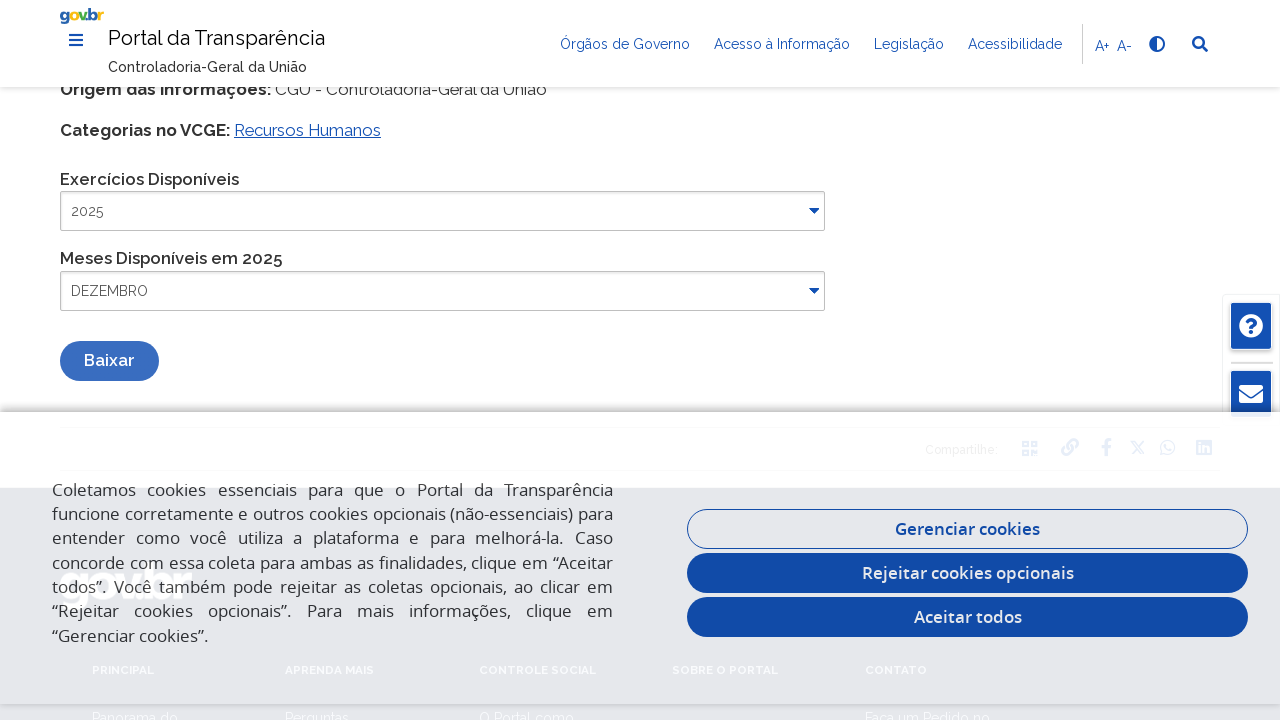